Clicks on the Downloads link in the main navigation and verifies navigation to the downloads page

Starting URL: https://www.python.org

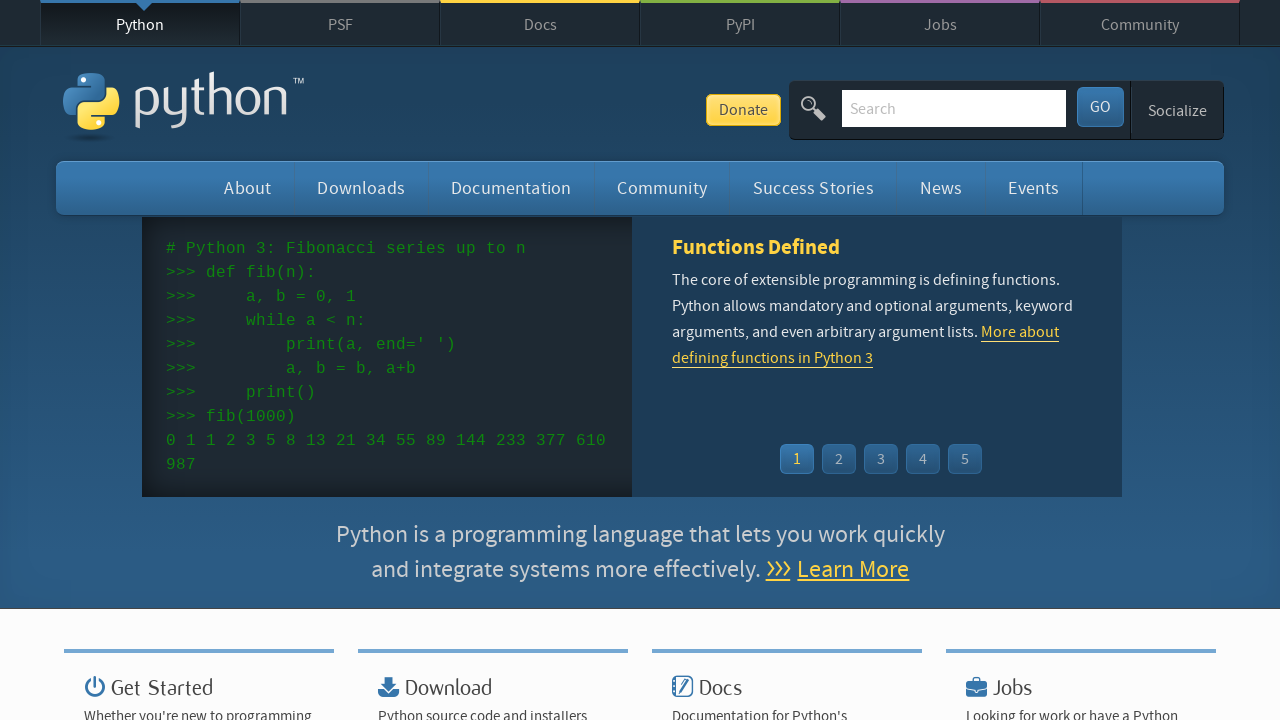

Clicked on Downloads link in main navigation at (361, 188) on #downloads
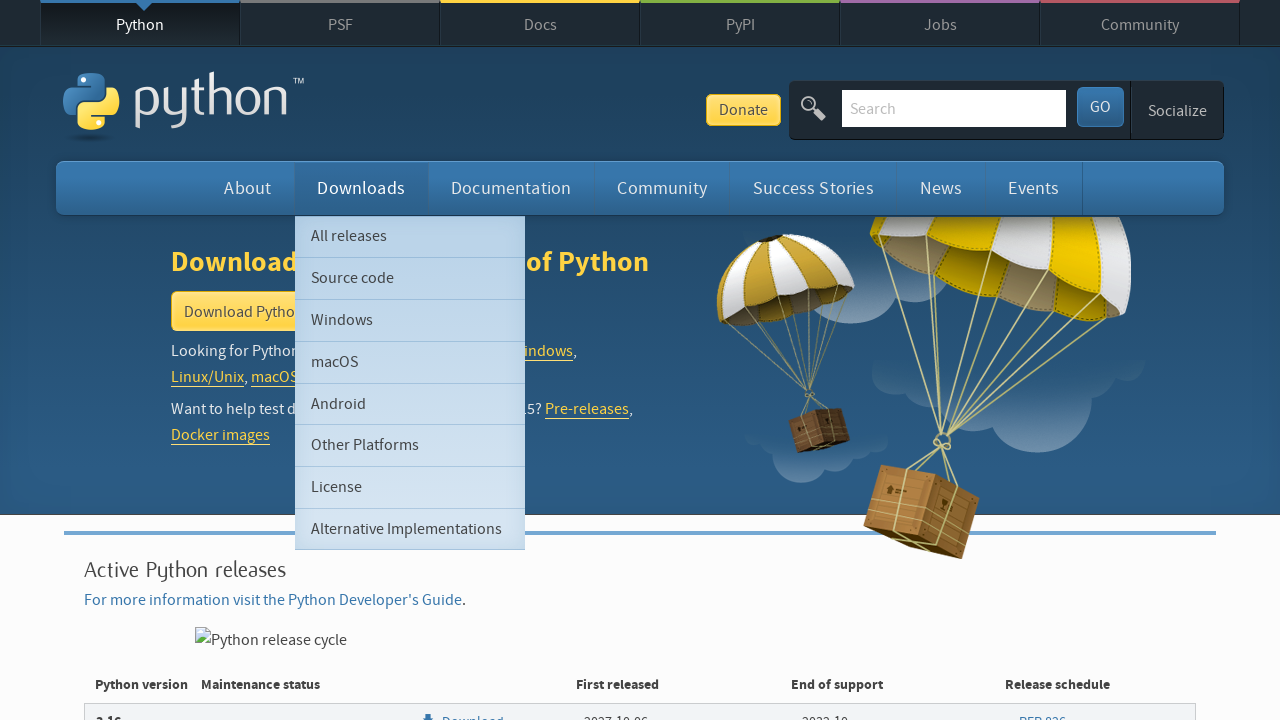

Verified navigation to downloads page
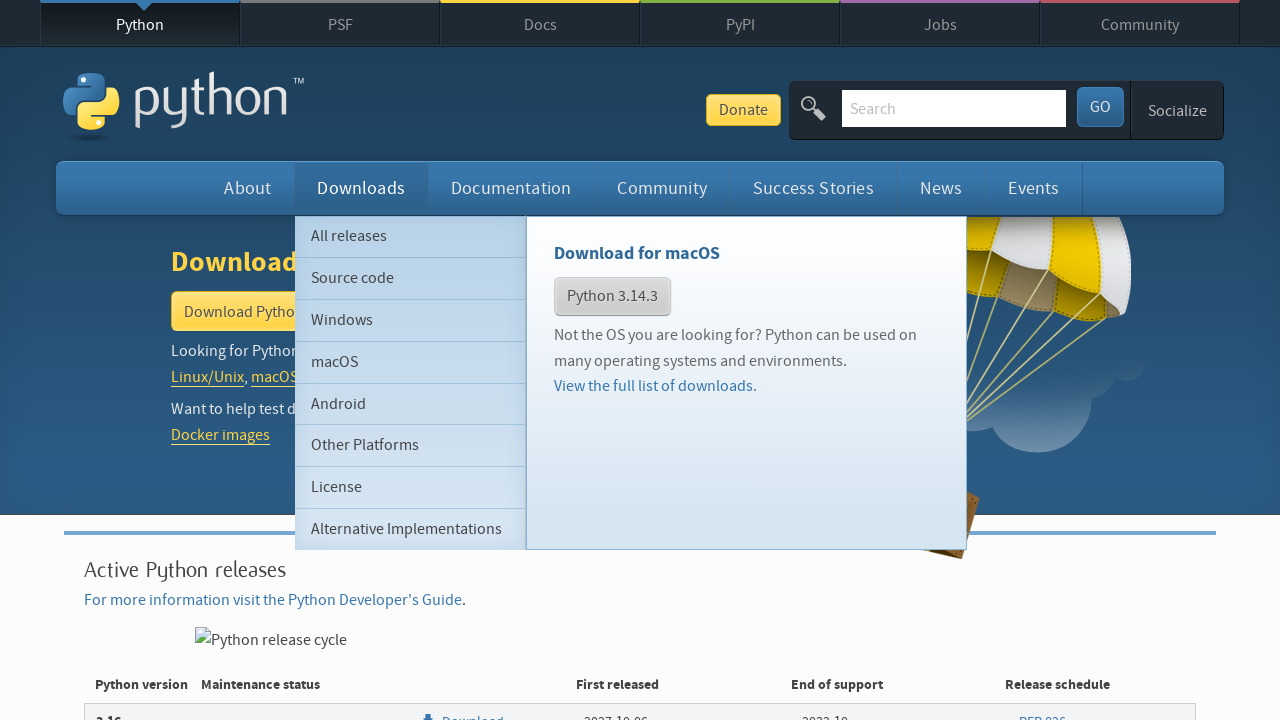

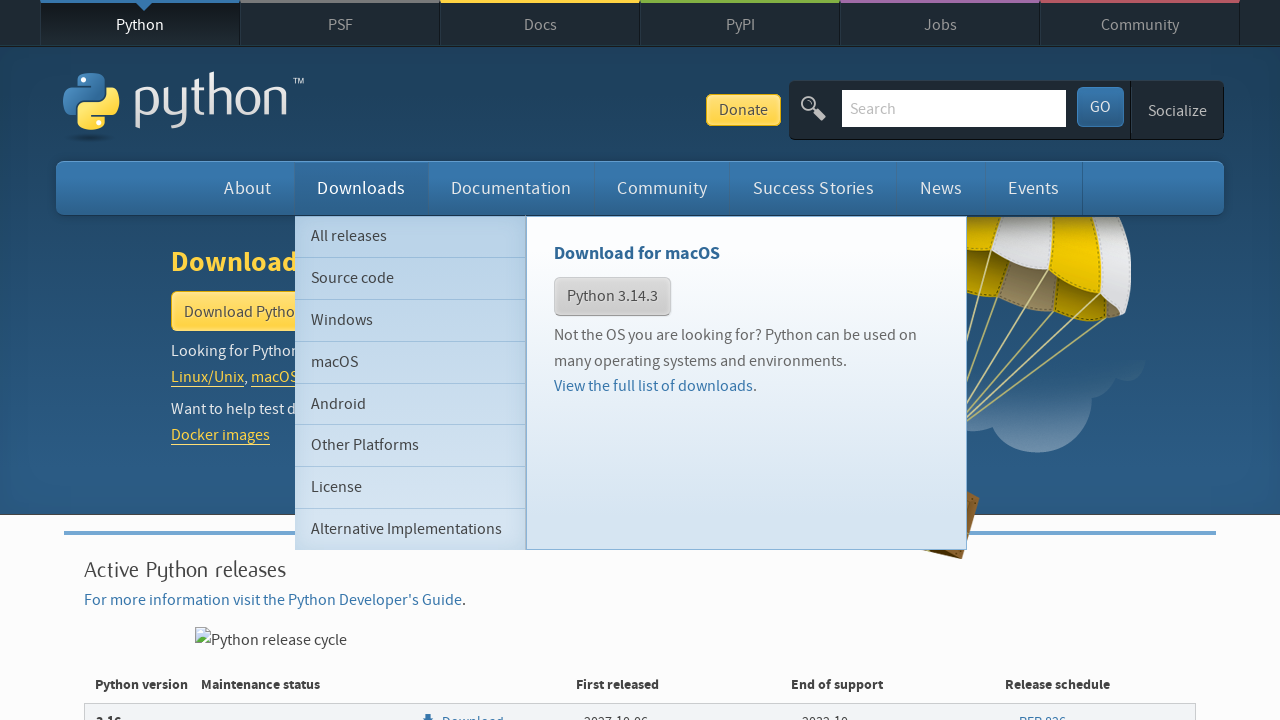